Tests sport checkbox on practice form, handling potential click interception by clicking the label if direct click fails

Starting URL: https://demoqa.com/automation-practice-form

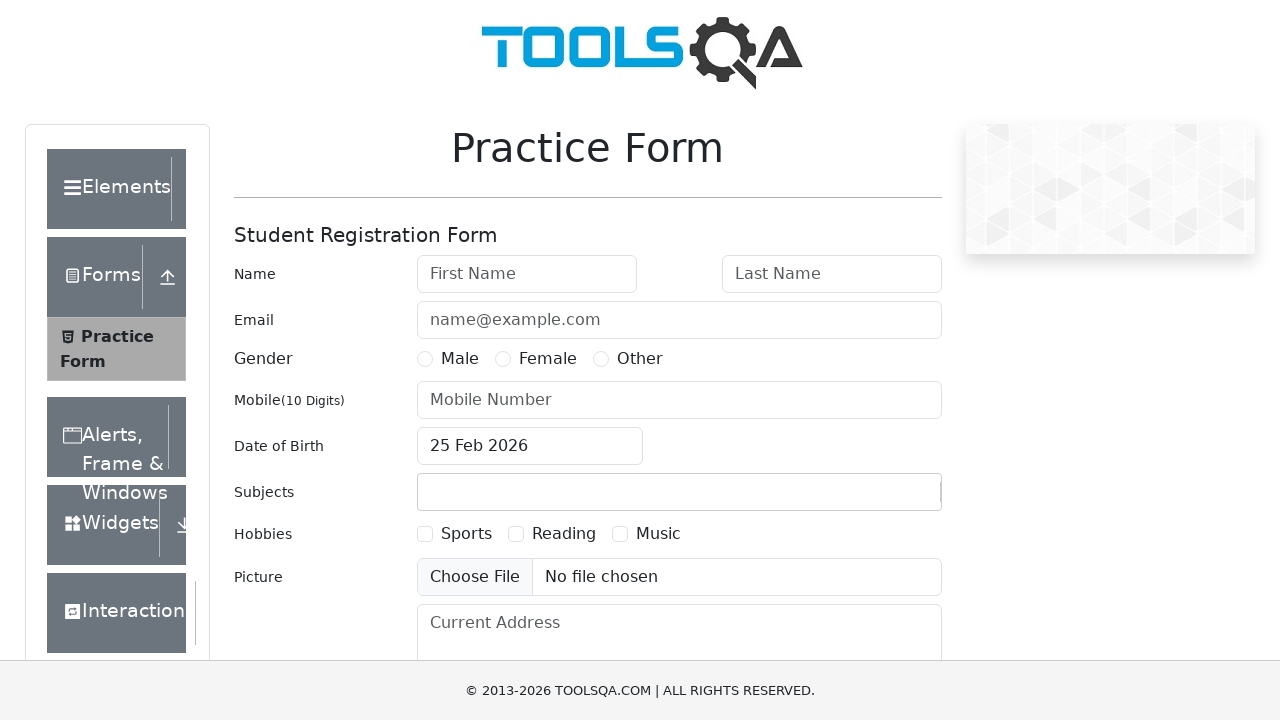

Located the Sports hobby checkbox element
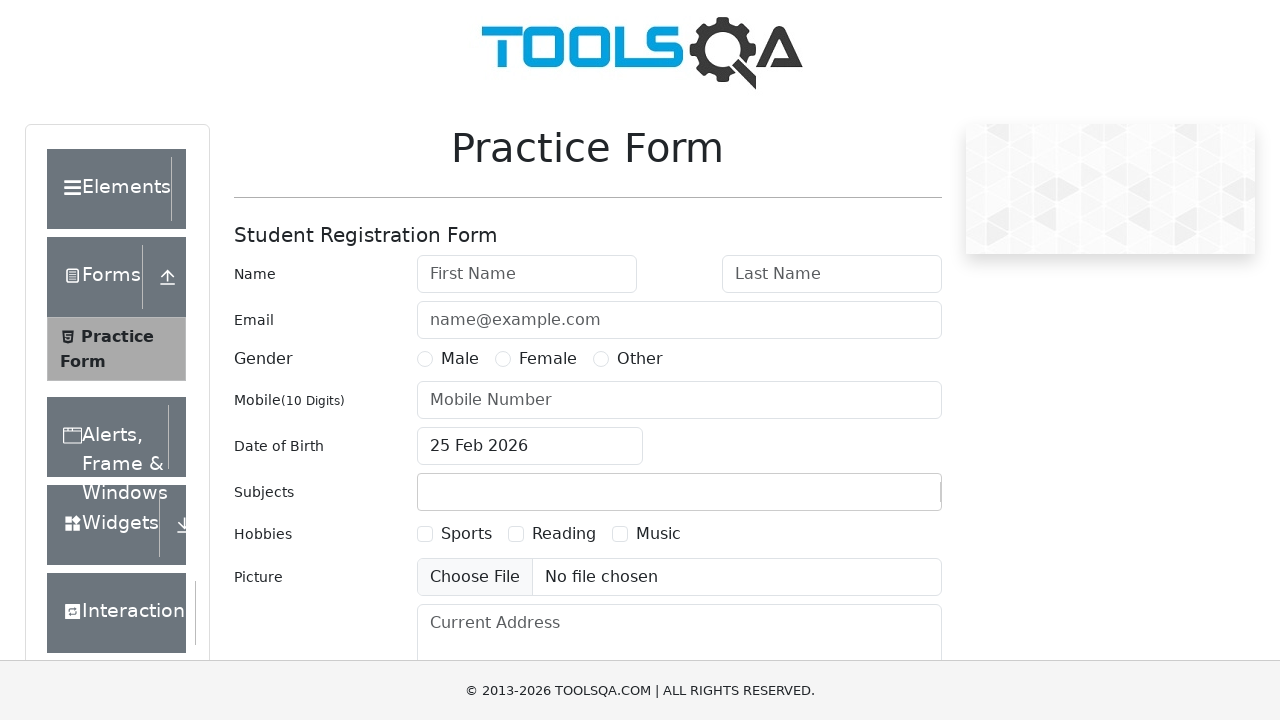

Verified that the Sports checkbox is enabled
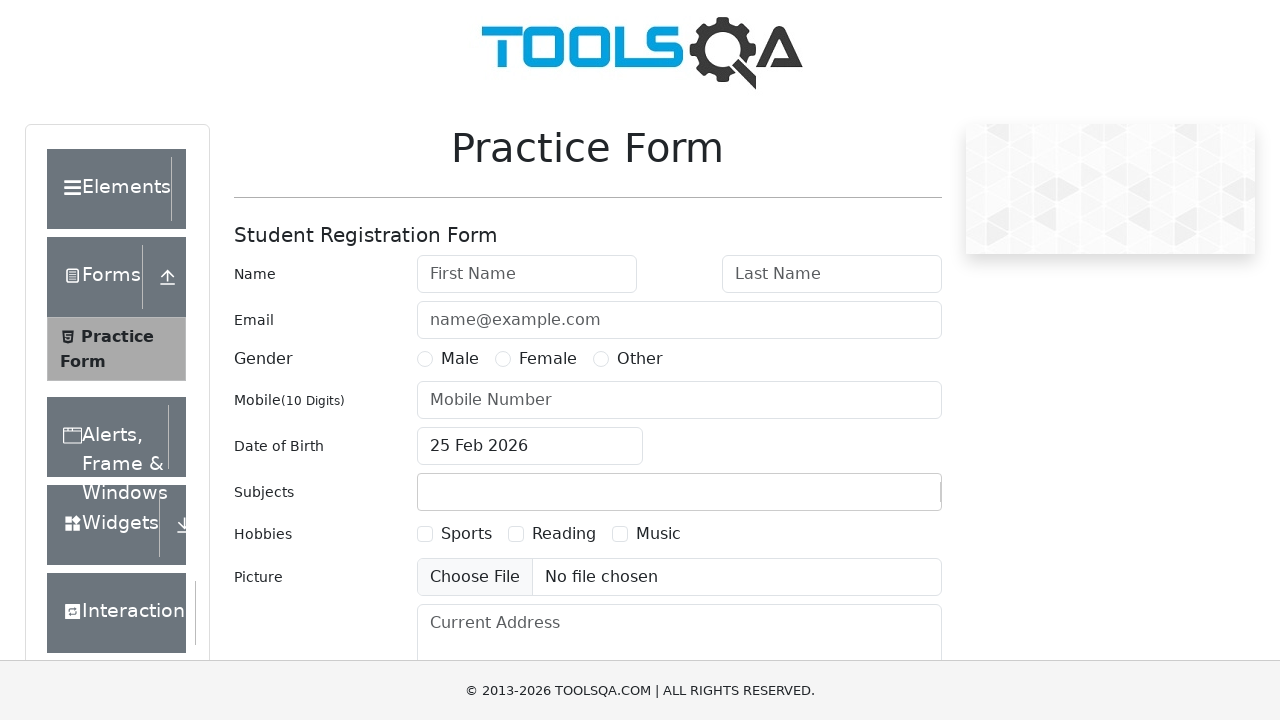

Successfully clicked the Sports checkbox directly at (425, 534) on input#hobbies-checkbox-1
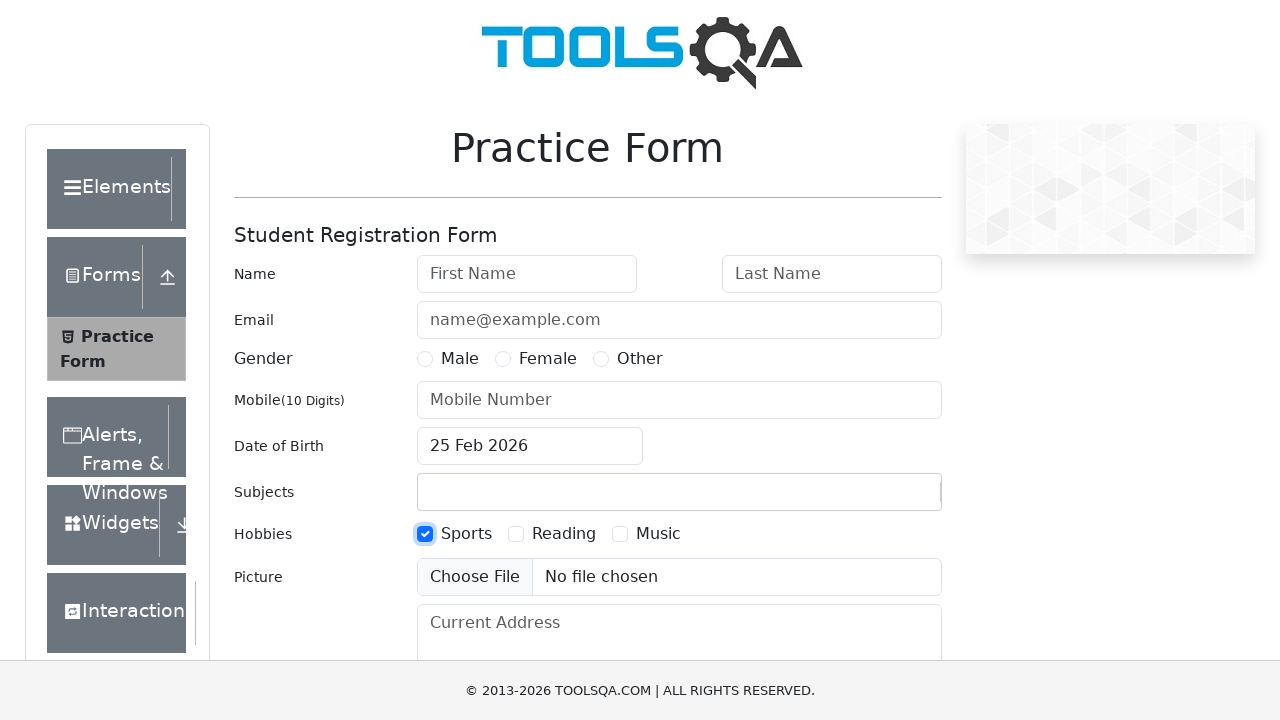

Verified Sports checkbox is checked: True
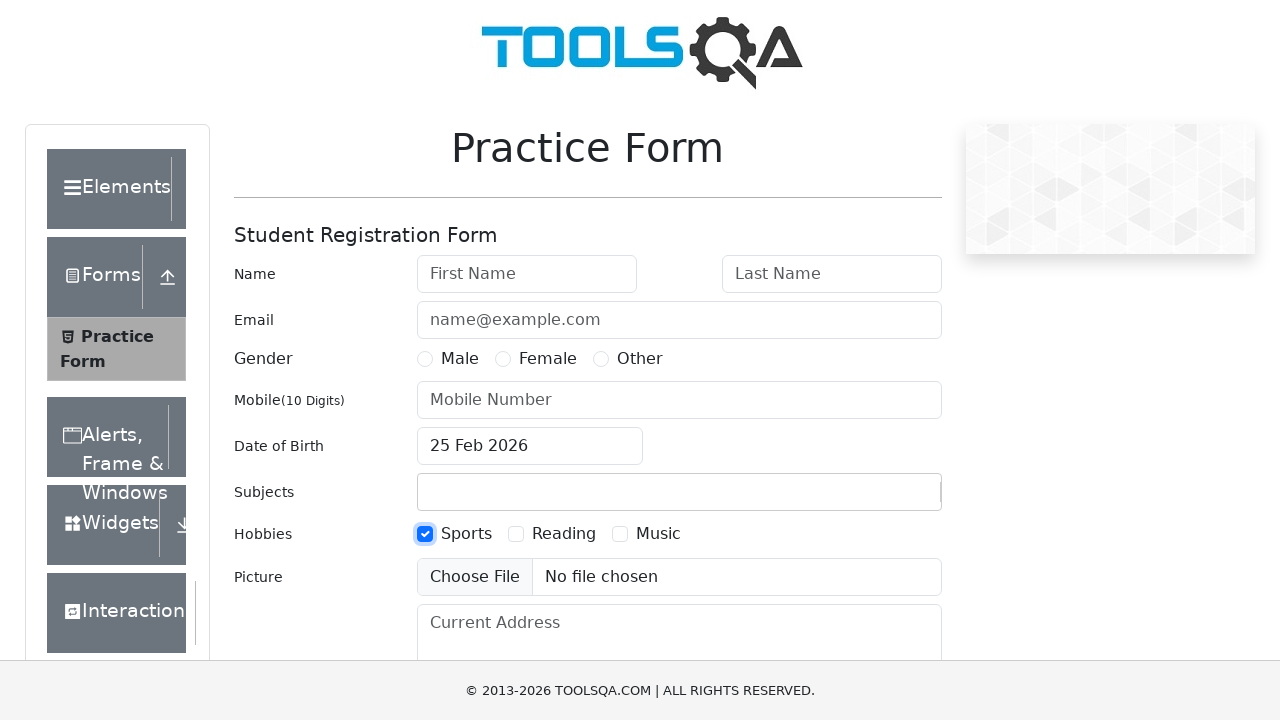

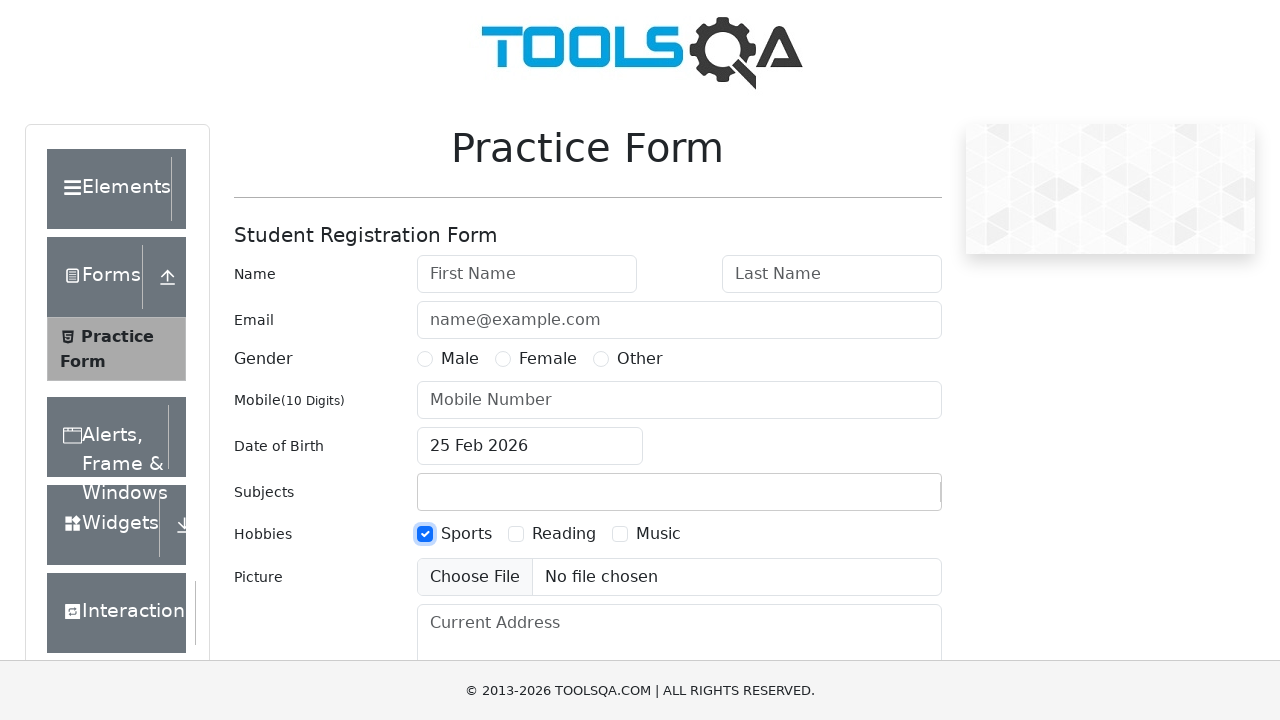